Navigates to the Interactions section and opens the Sortable option on demoqa.com

Starting URL: https://demoqa.com/

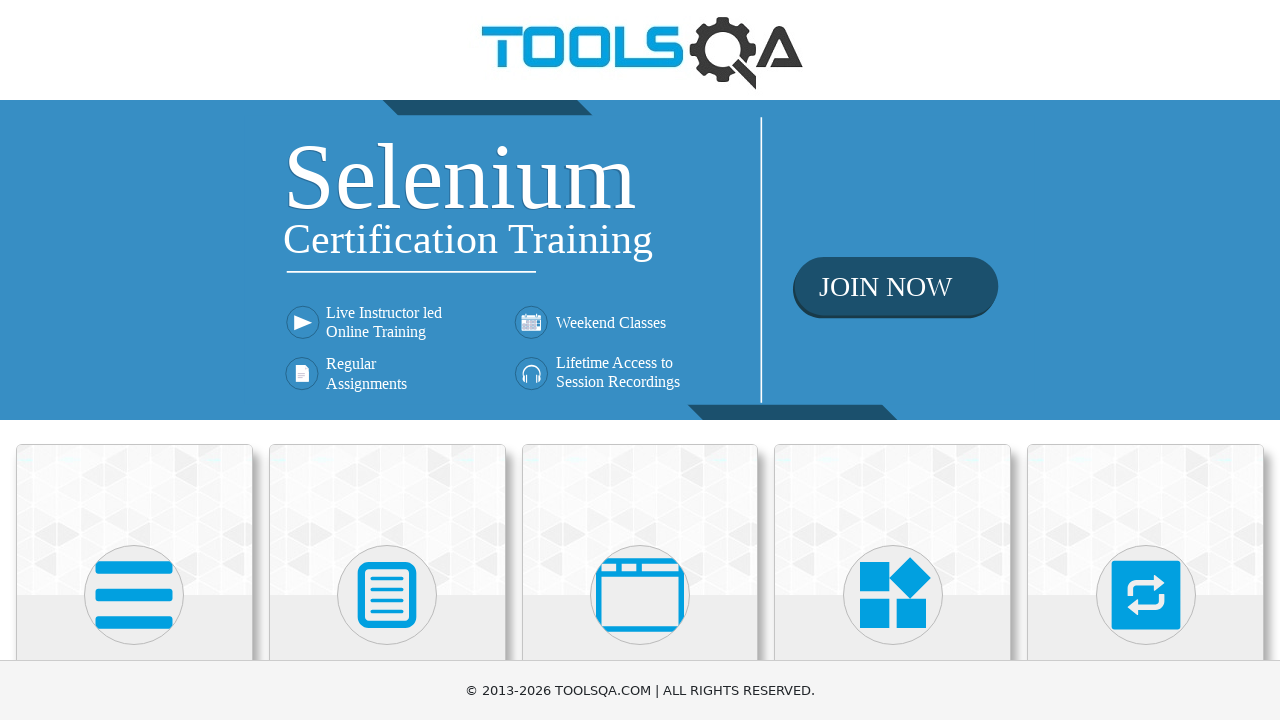

Waited for Interactions card to load
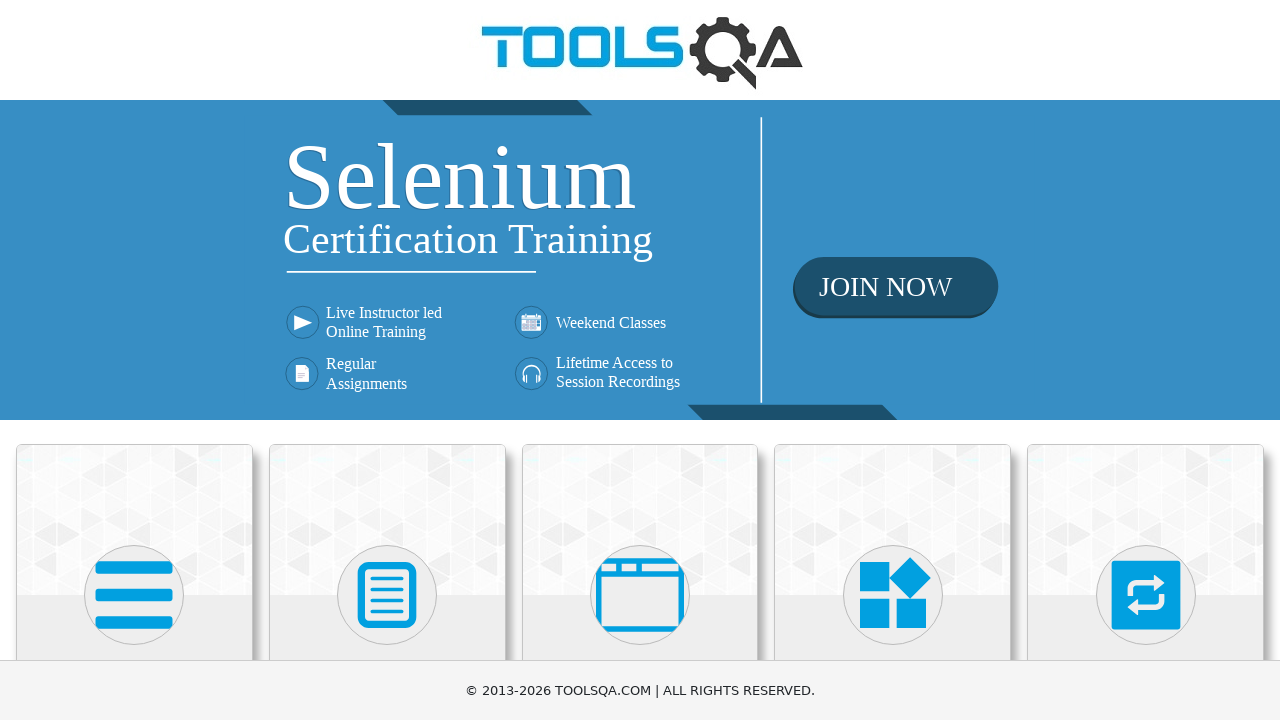

Scrolled Interactions card into view
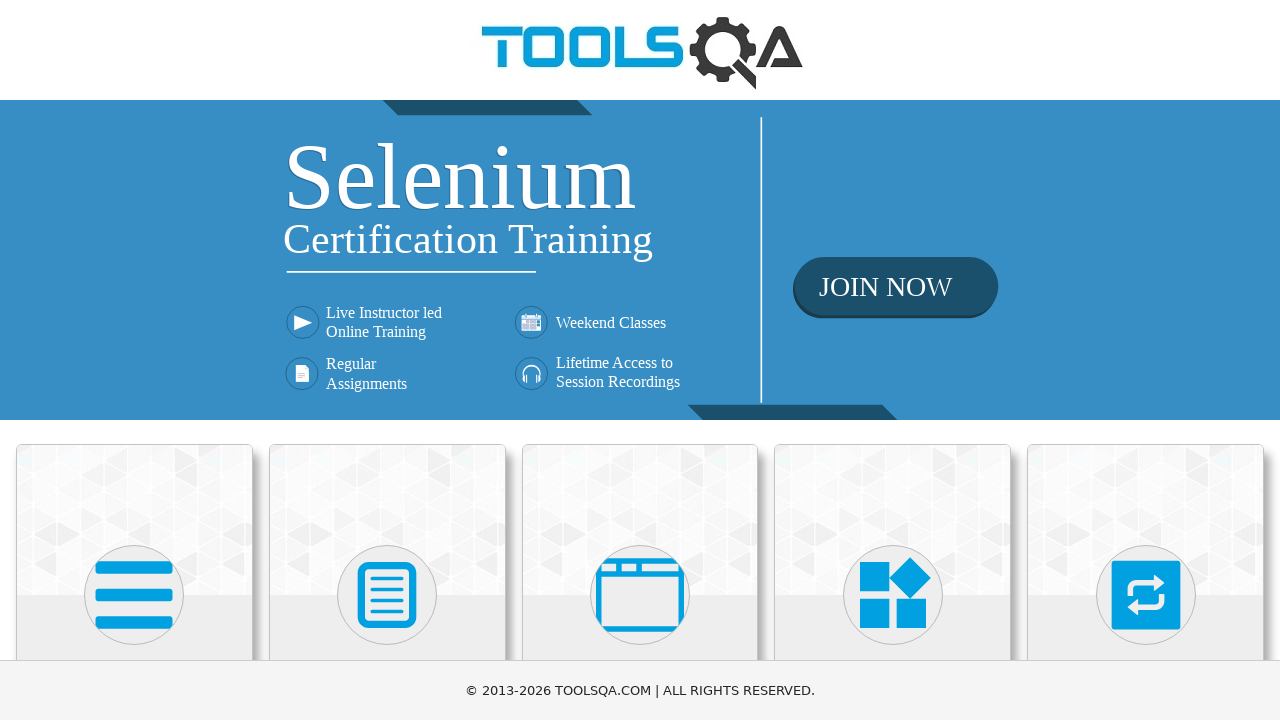

Clicked on Interactions card
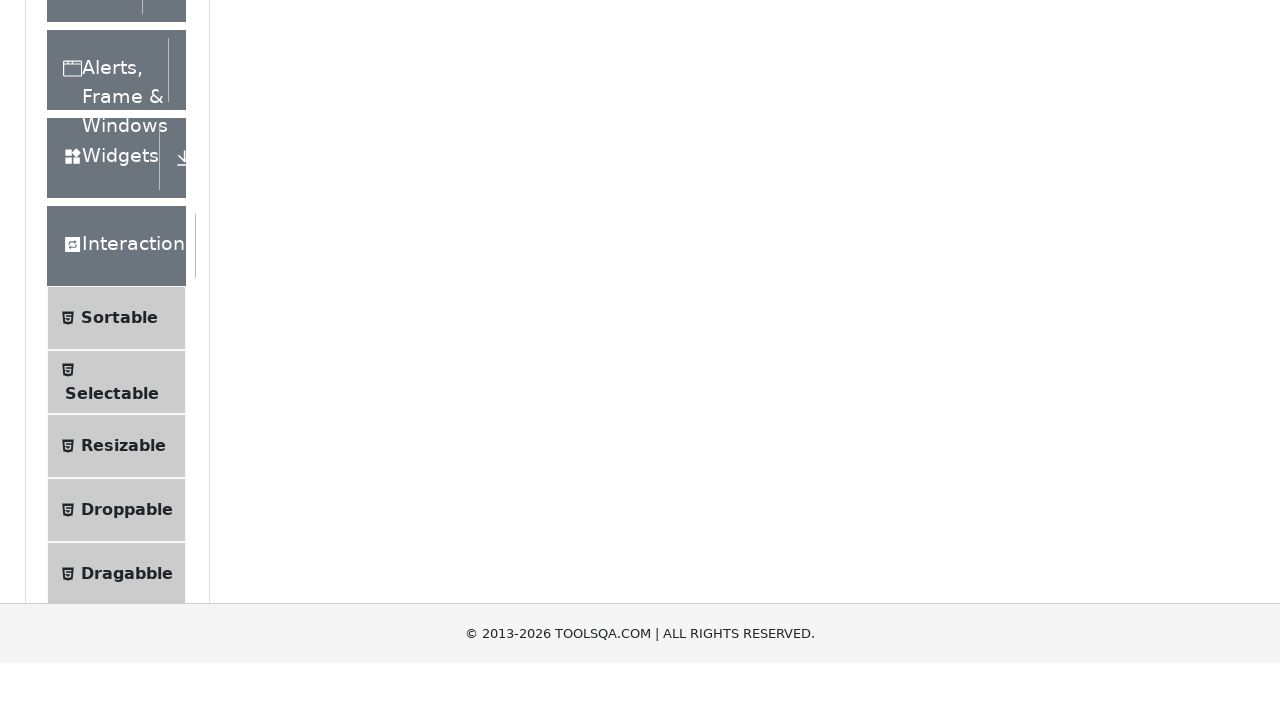

Waited for Sortable option to load
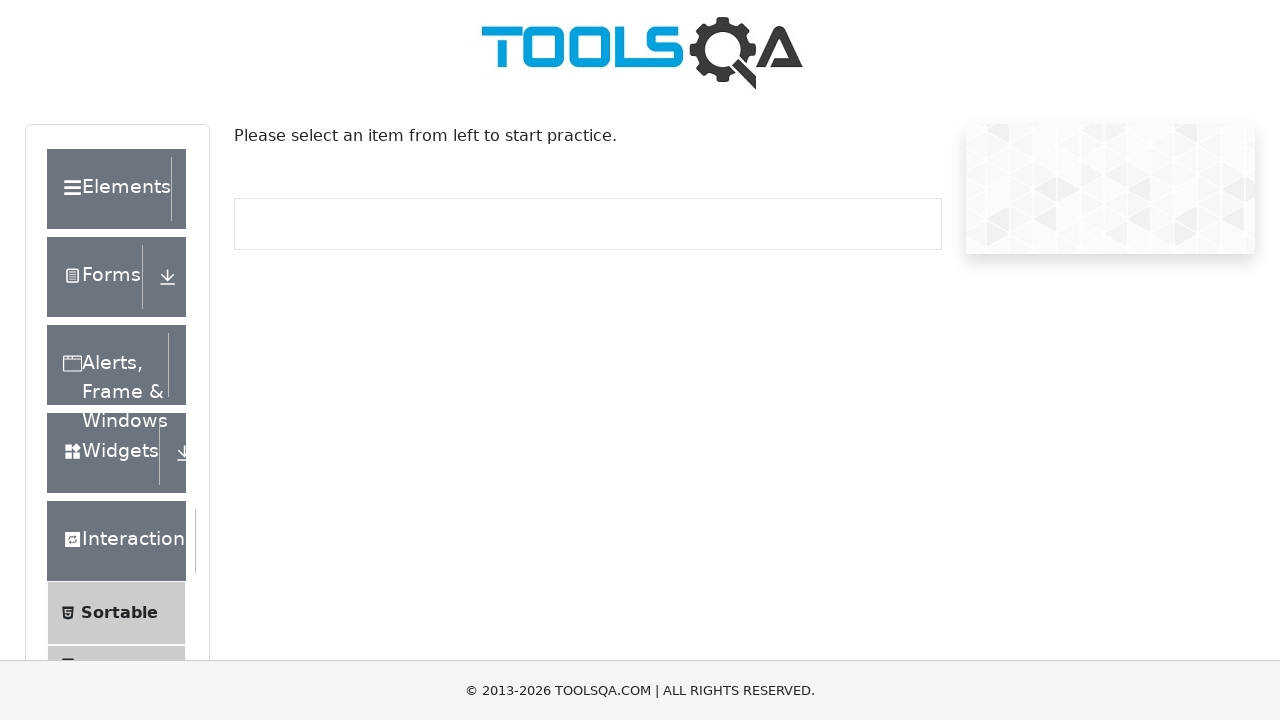

Scrolled Sortable option into view
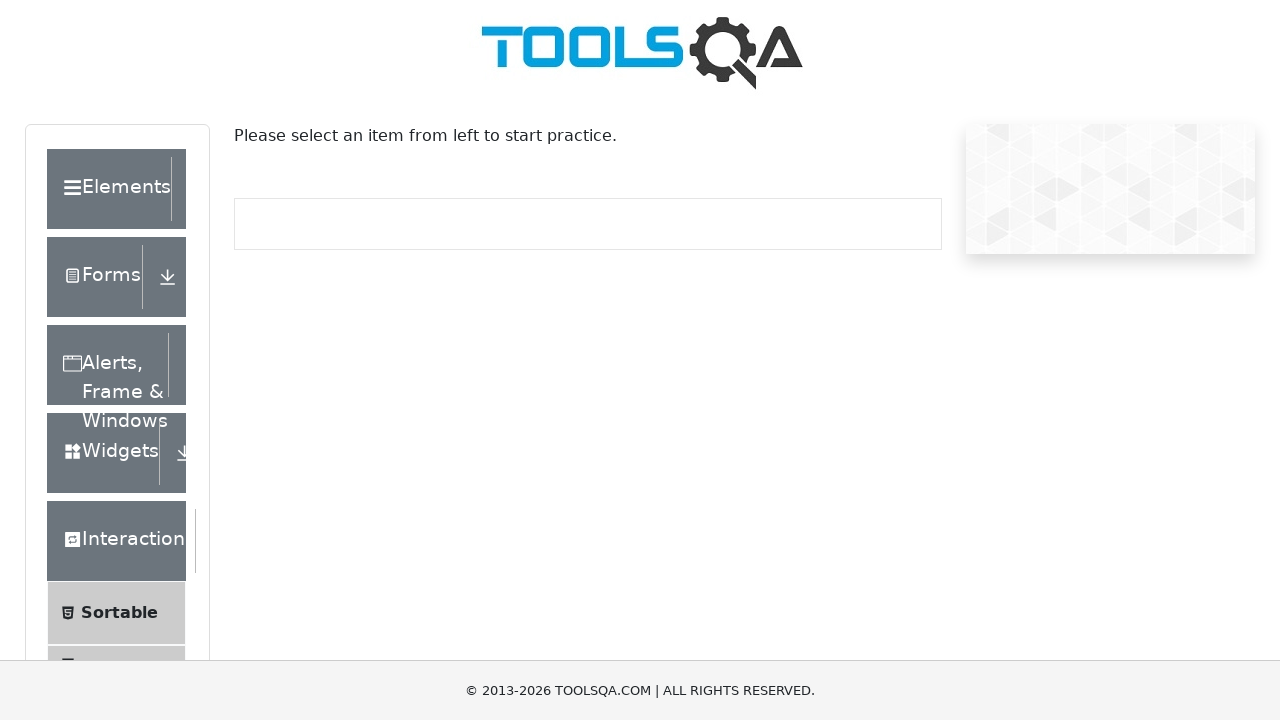

Clicked on Sortable option
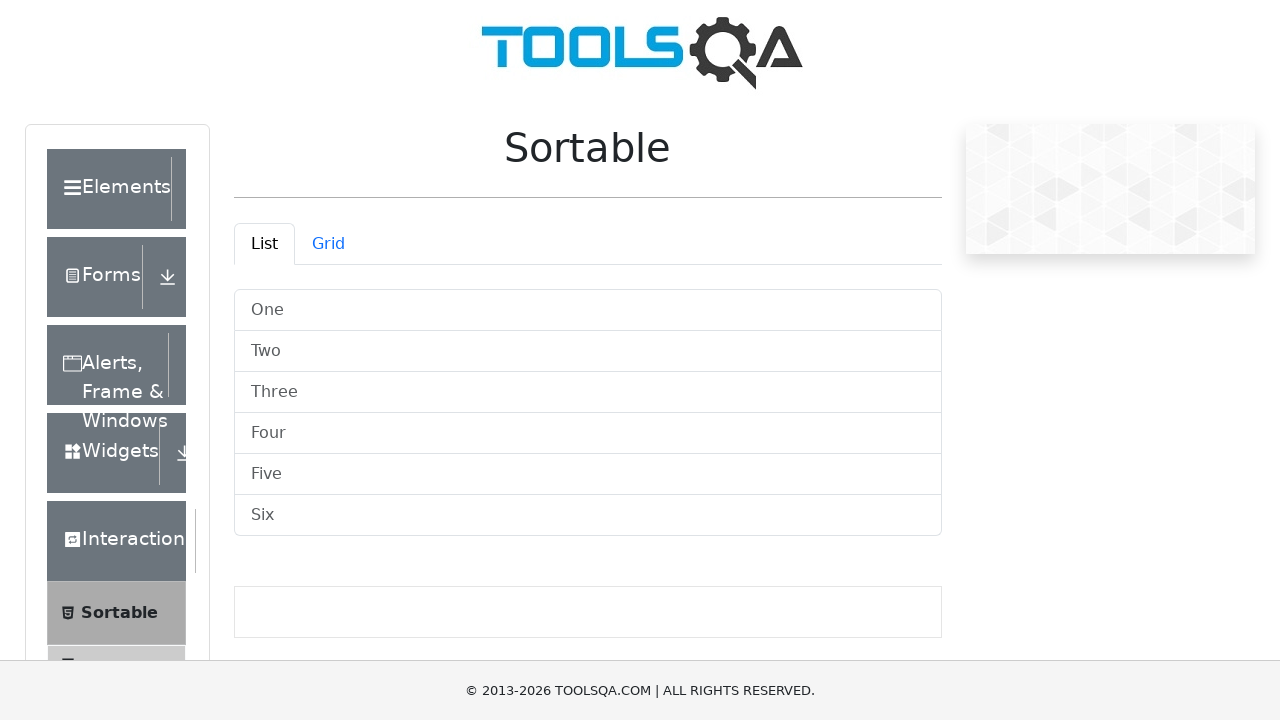

Scrolled down 500 pixels
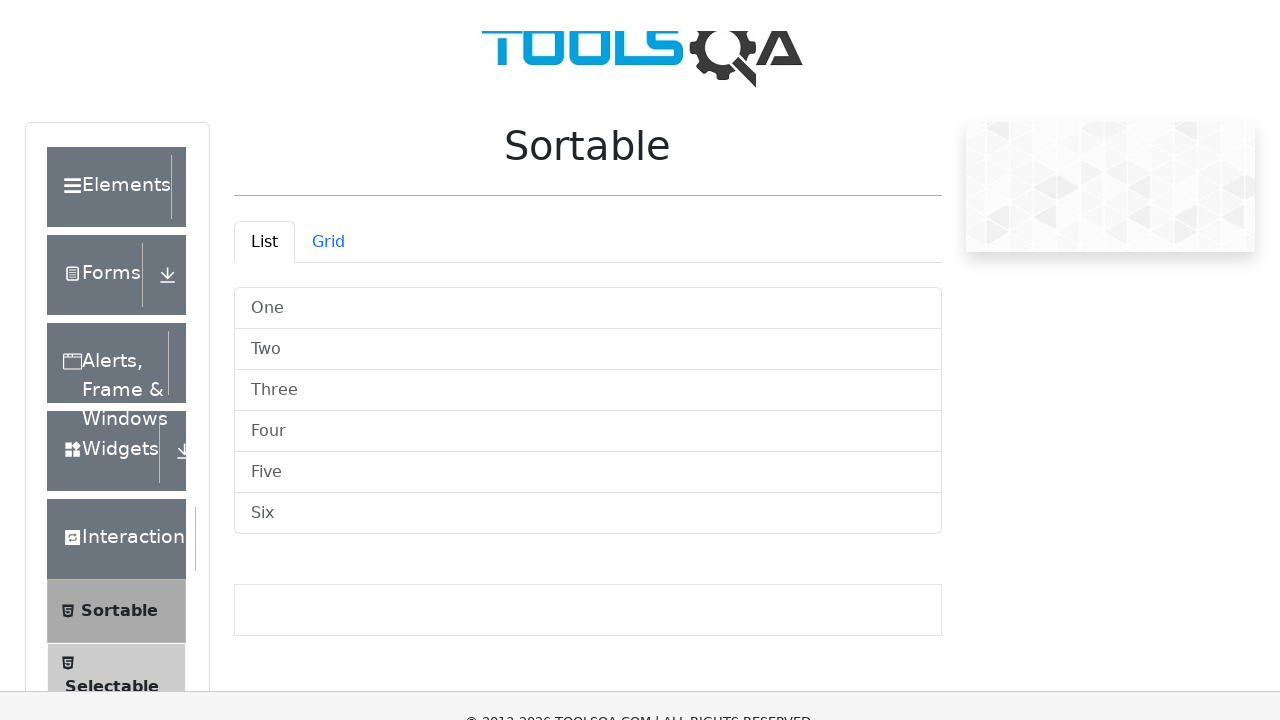

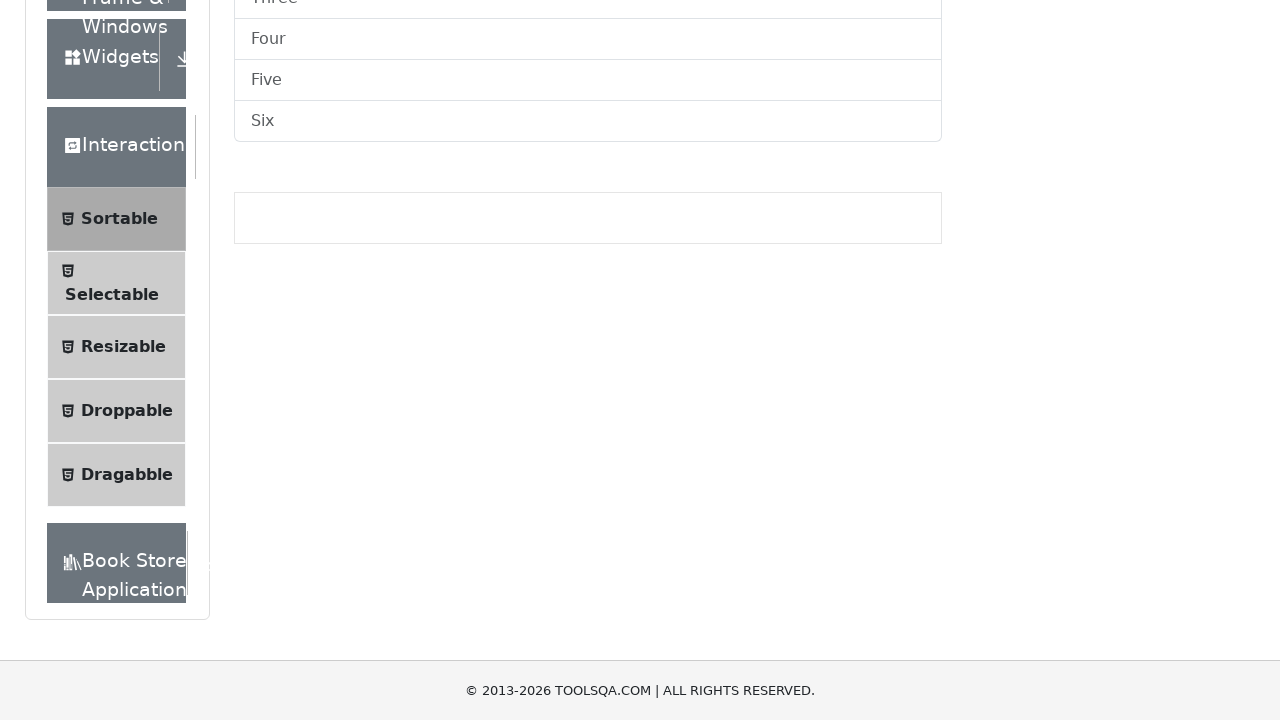